Tests IRCTC Air flight search by entering origin and destination cities using keyboard navigation

Starting URL: https://www.air.irctc.co.in/

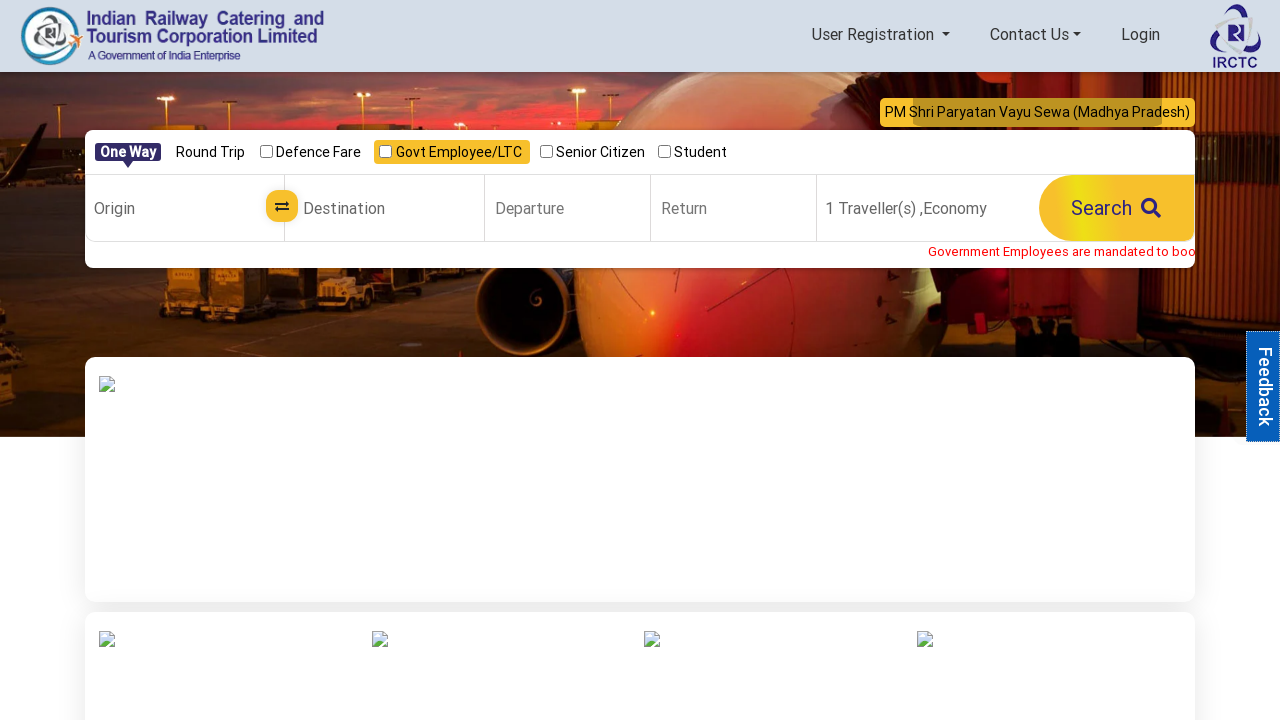

Filled origin station field with 'Mumbai' on #stationFrom
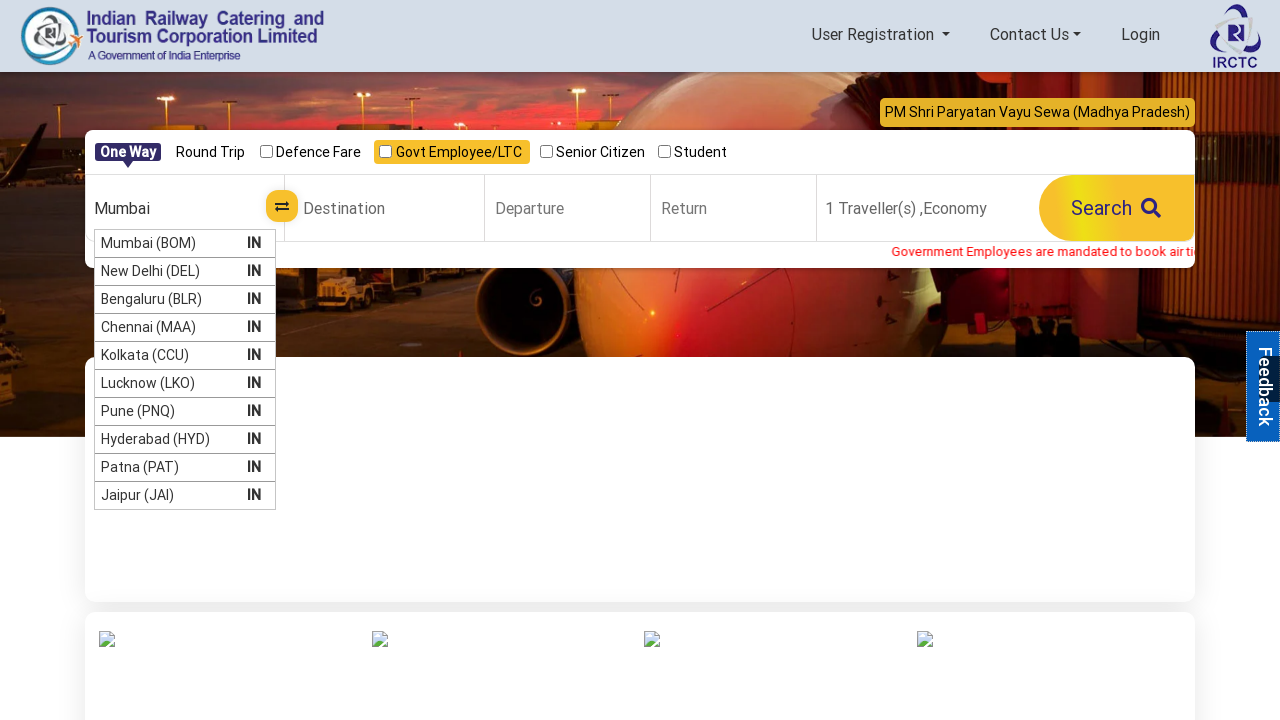

Pressed ArrowDown to navigate to first origin option in dropdown
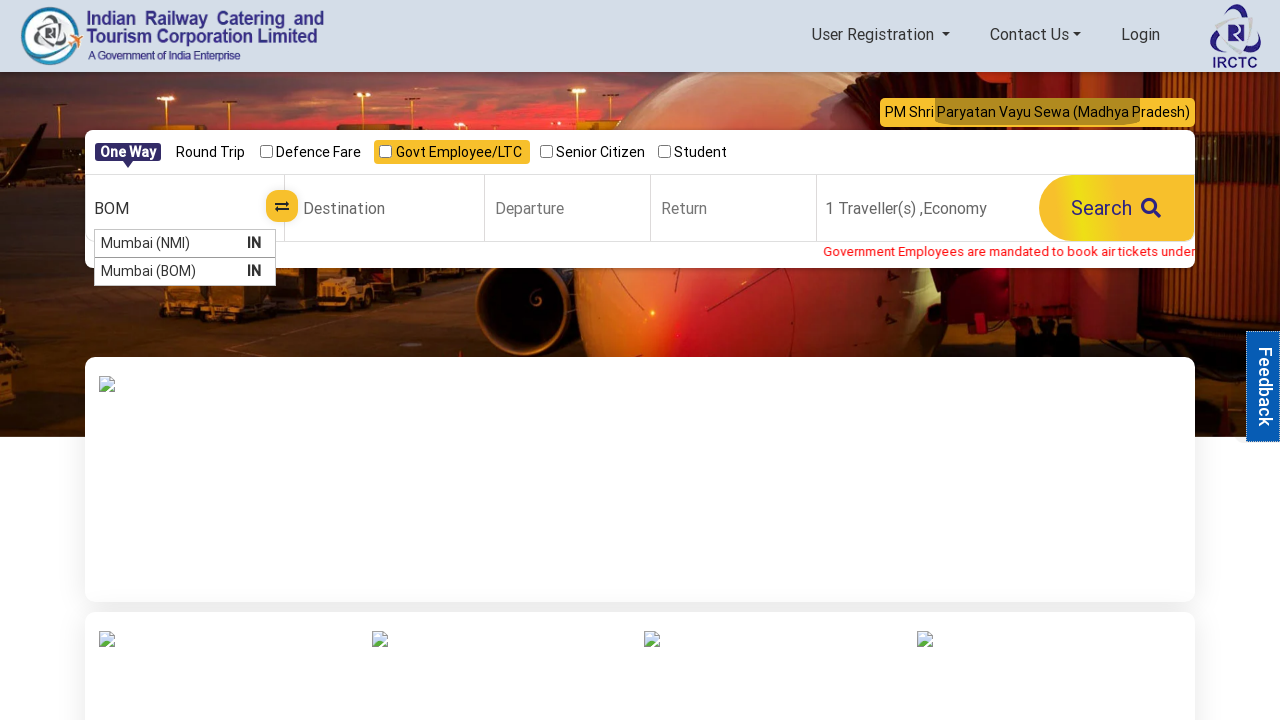

Pressed Enter to select first origin option
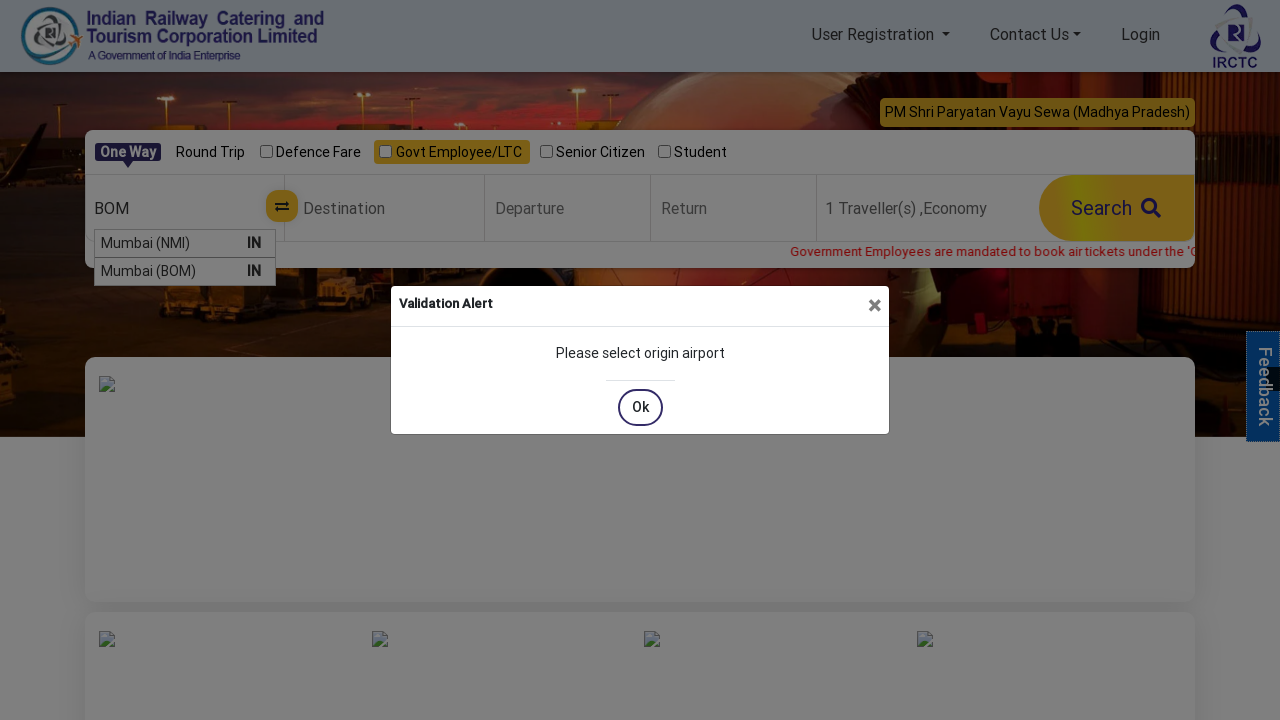

Filled destination station field with 'Bengaluru' on #stationTo
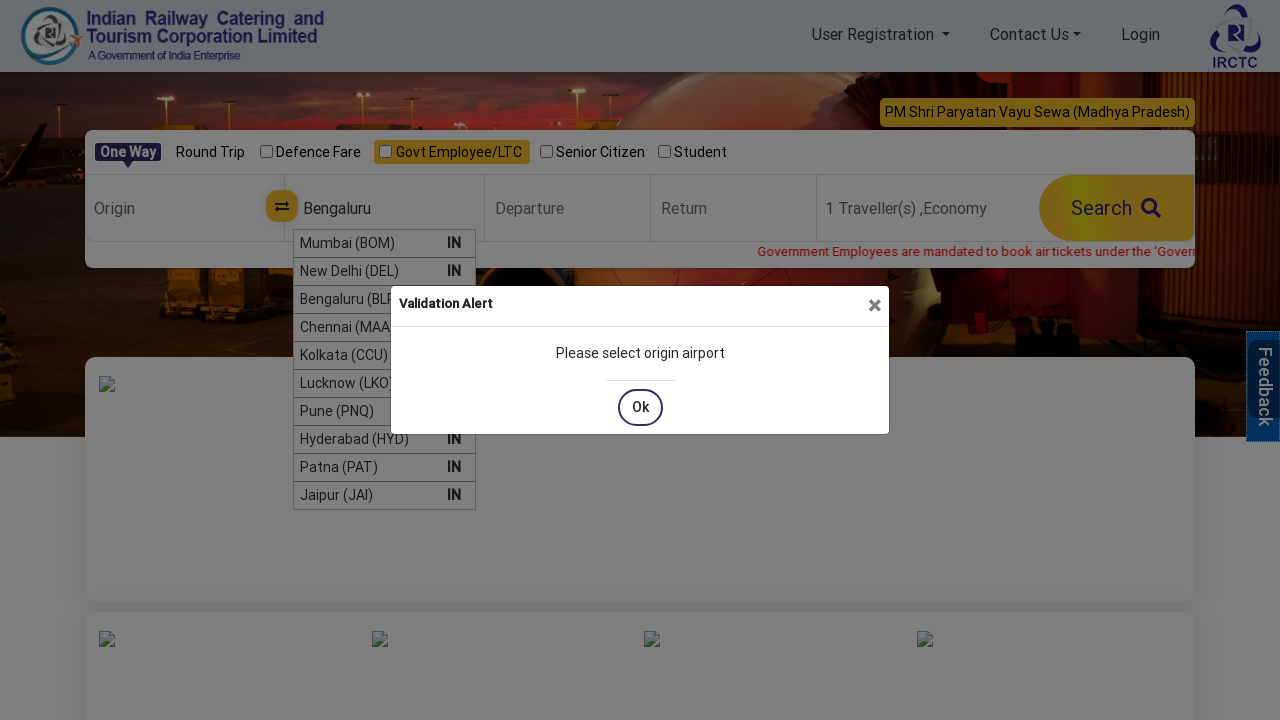

Pressed ArrowDown to navigate to first destination option in dropdown
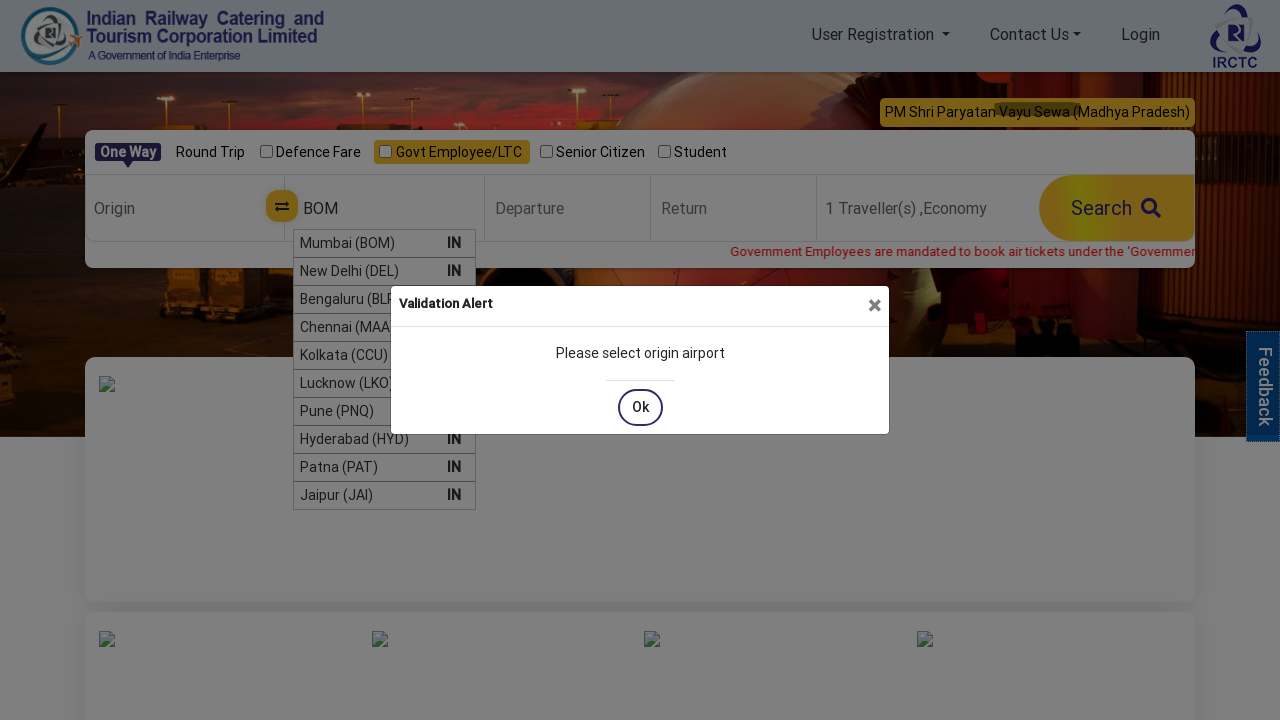

Pressed Enter to select first destination option
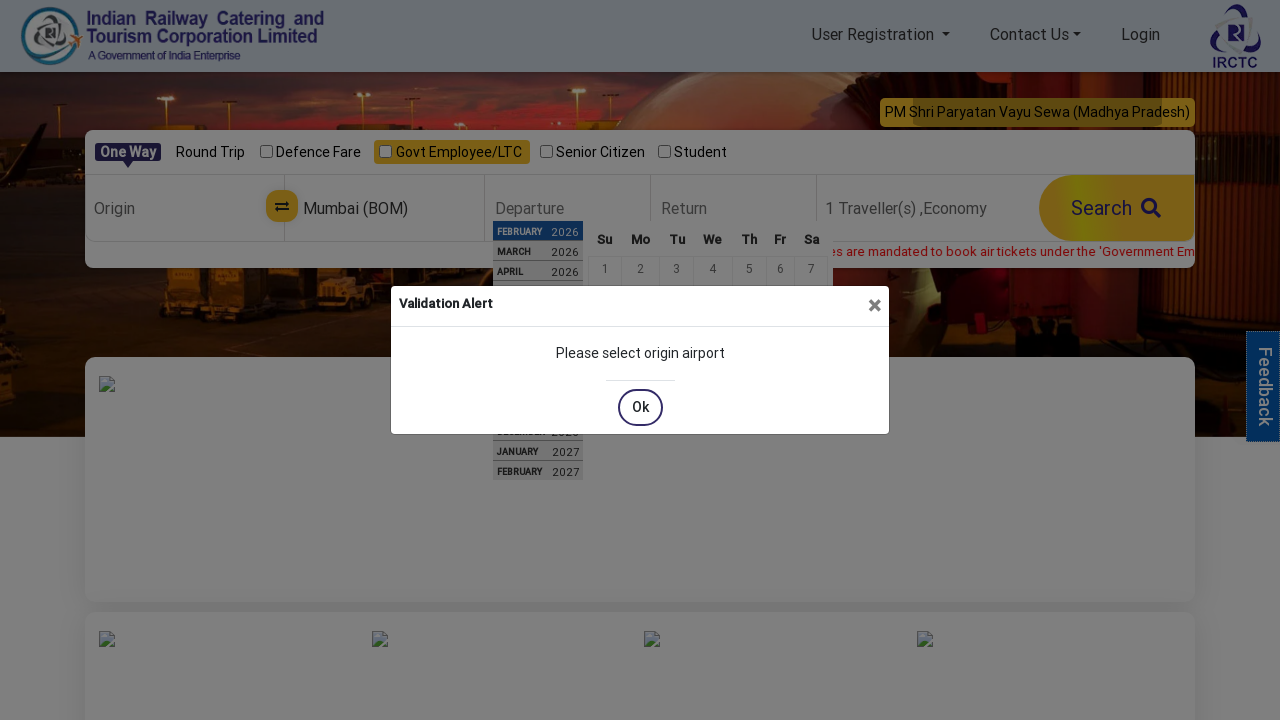

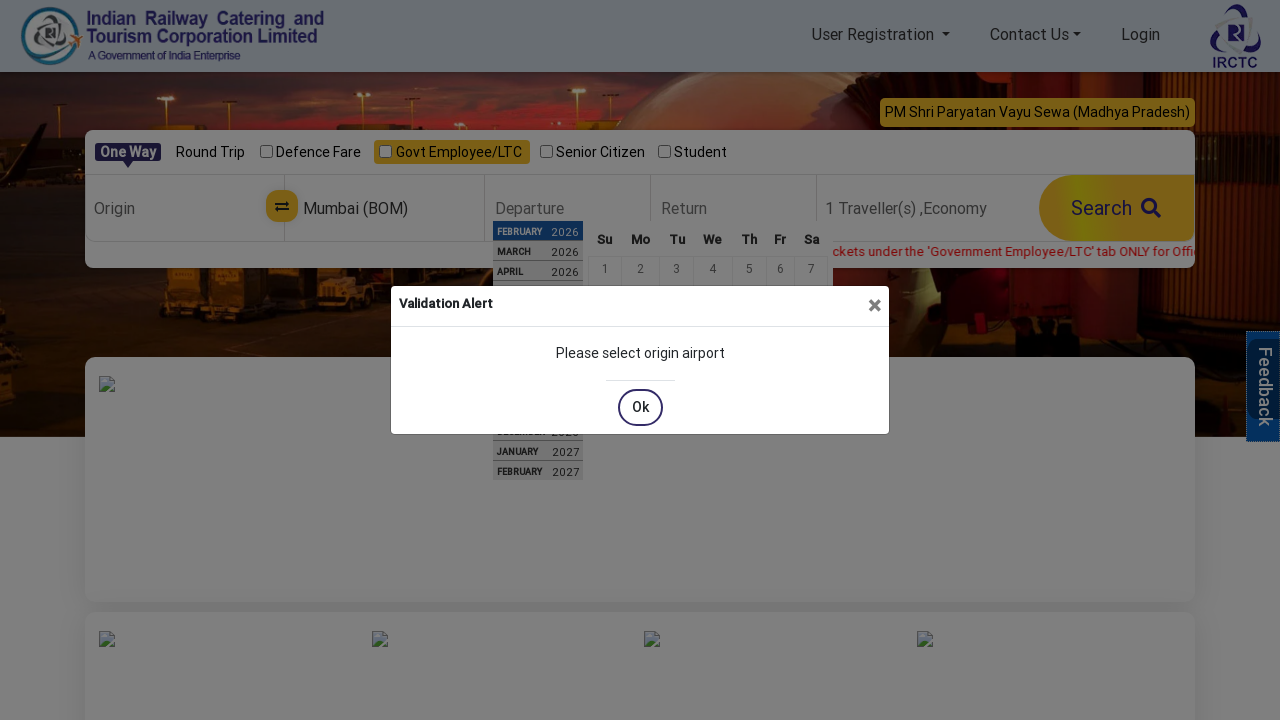